Tests hover functionality by moving the mouse over an avatar image and verifying that the caption/additional user information becomes visible.

Starting URL: http://the-internet.herokuapp.com/hovers

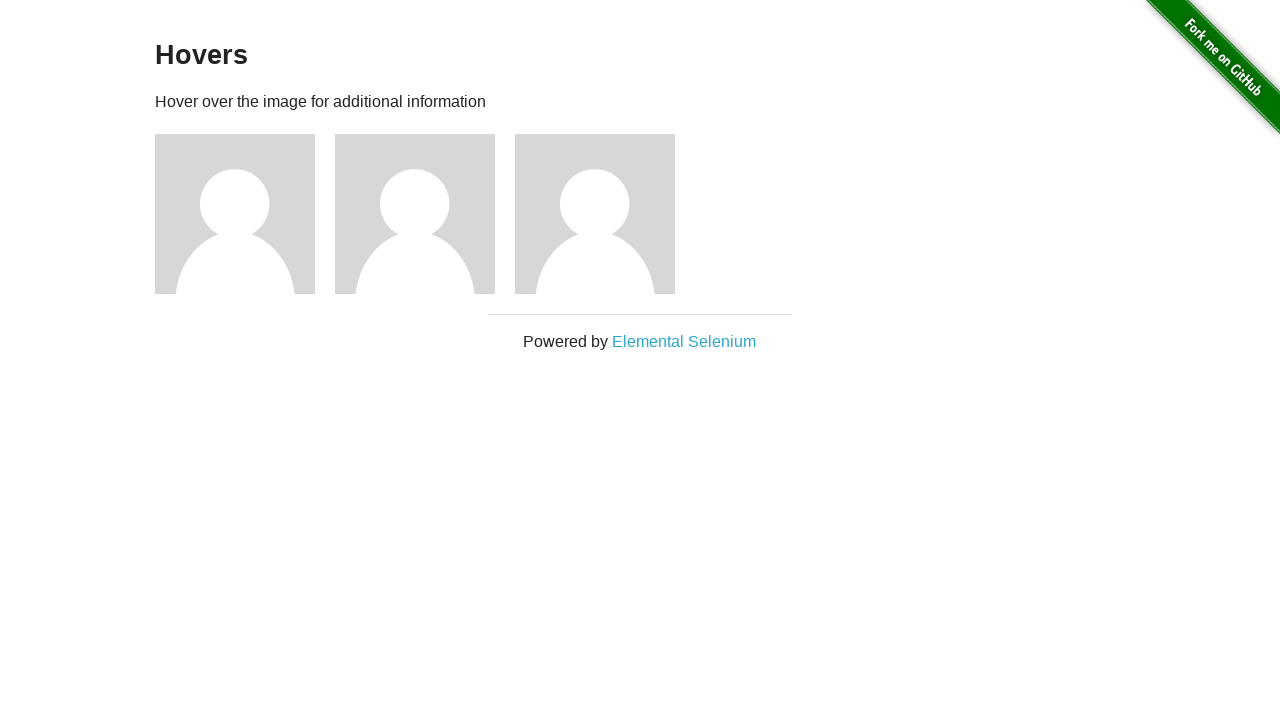

Located the first avatar figure element
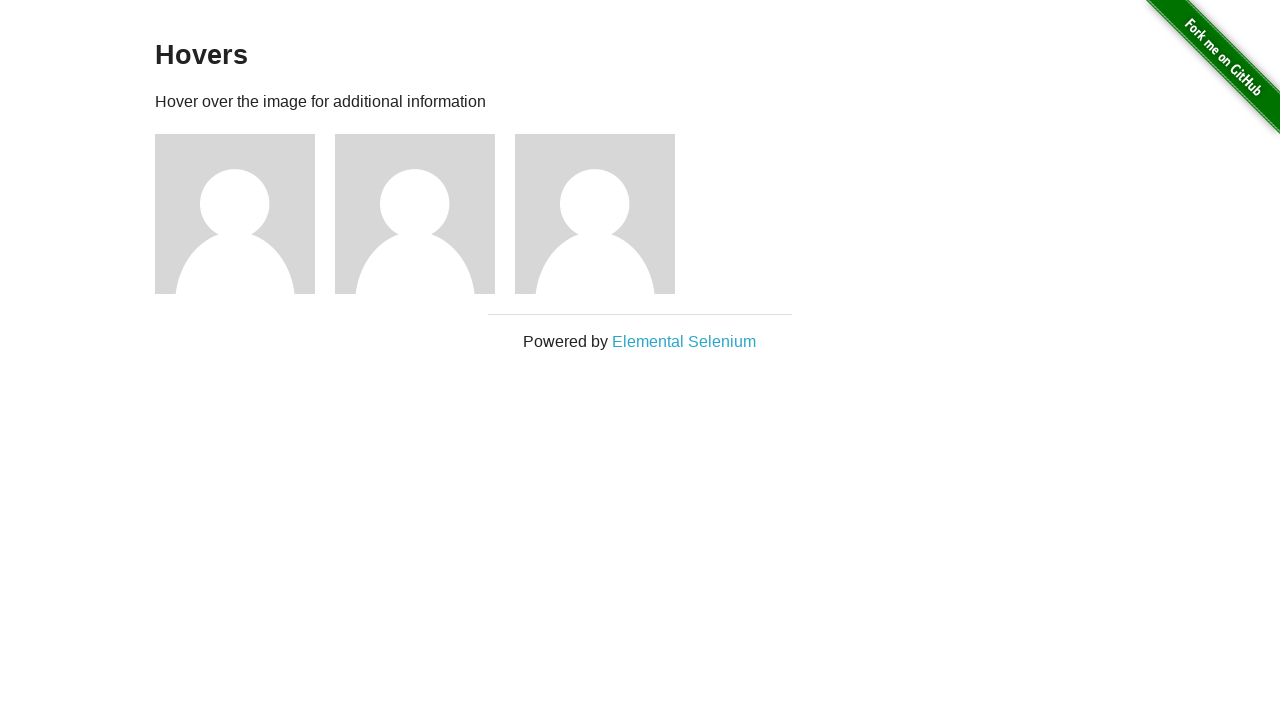

Hovered over the avatar image at (245, 214) on .figure >> nth=0
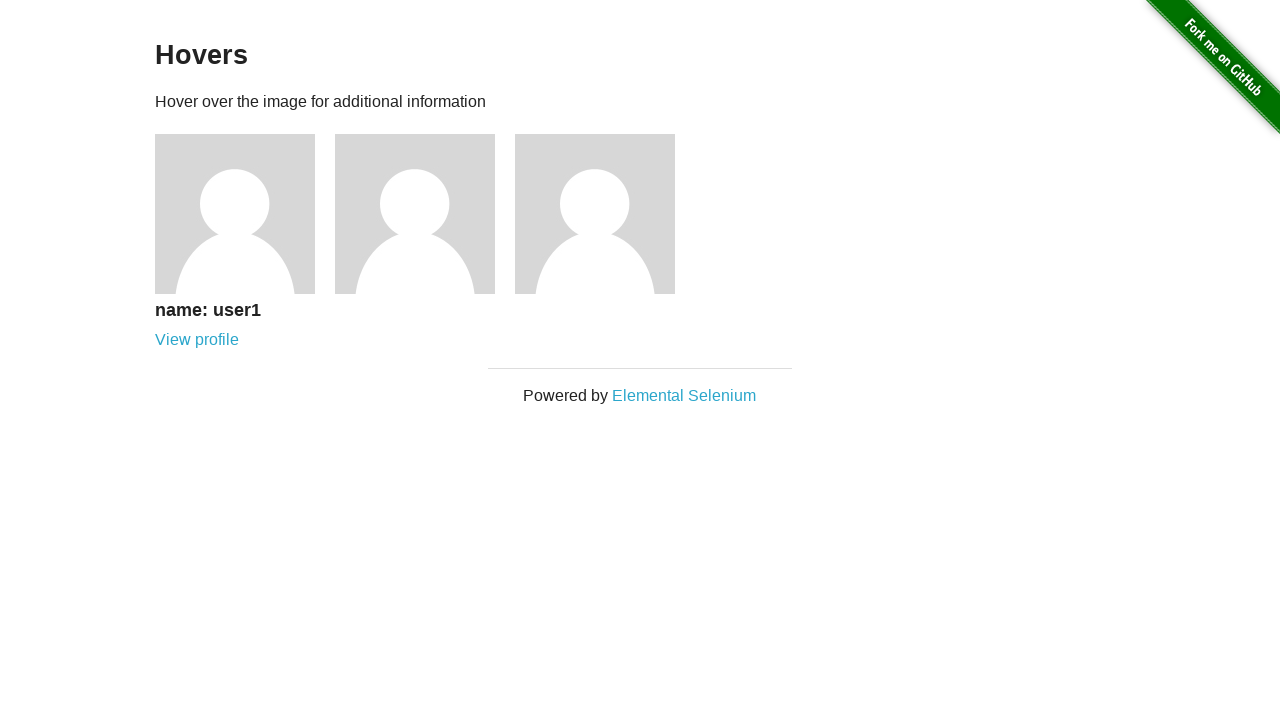

Waited for user information caption to become visible
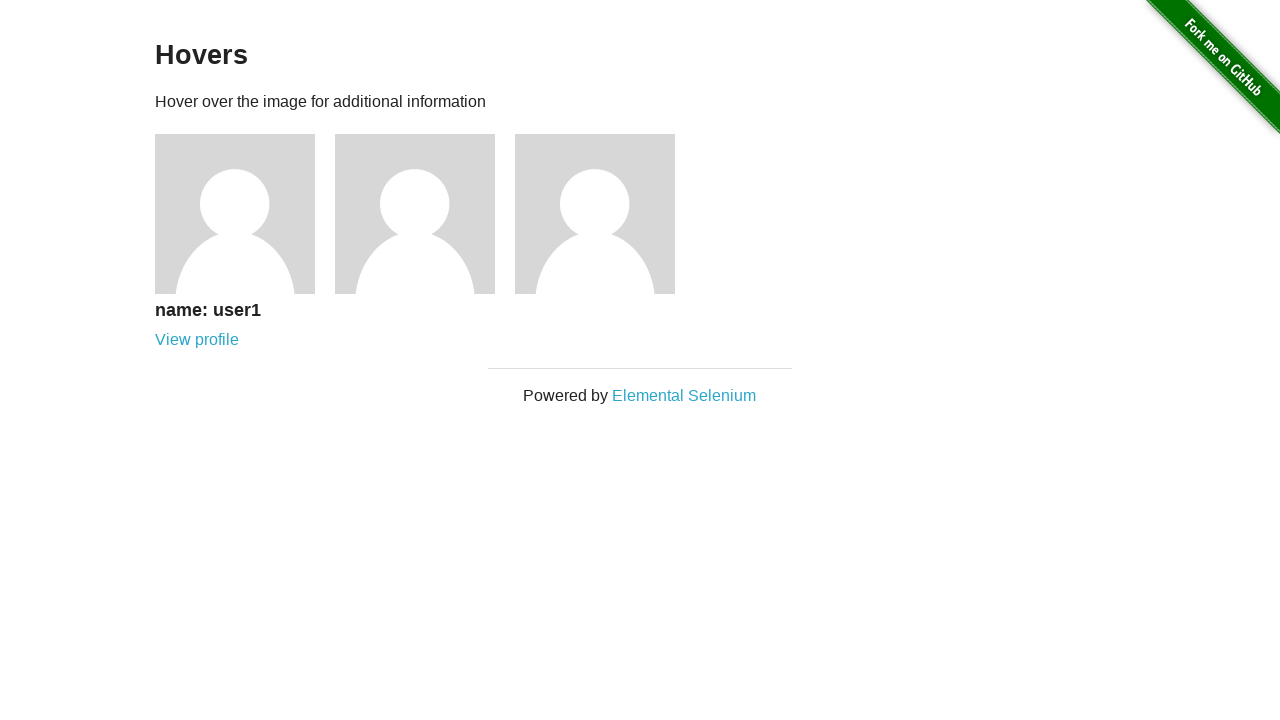

Verified that the caption/additional user information is visible
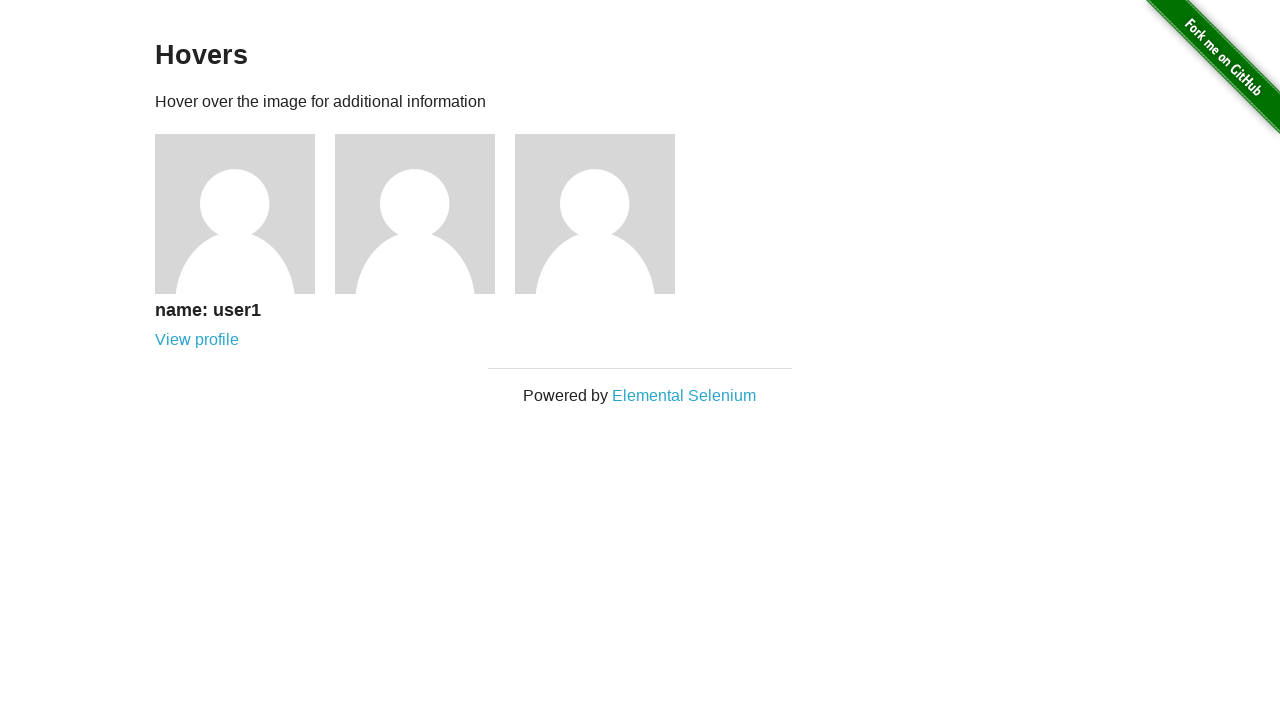

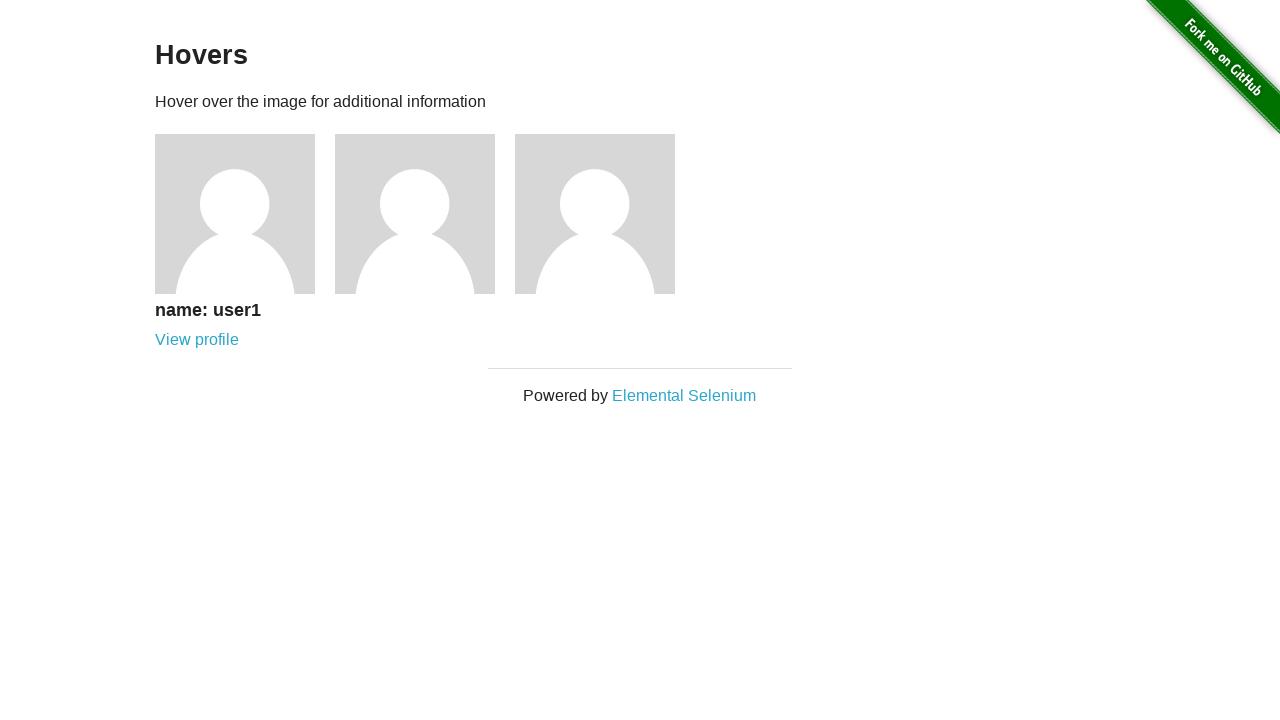